Tests navigation to WebTable page using partial text match in selector

Starting URL: http://demo.automationtesting.in/Register.html

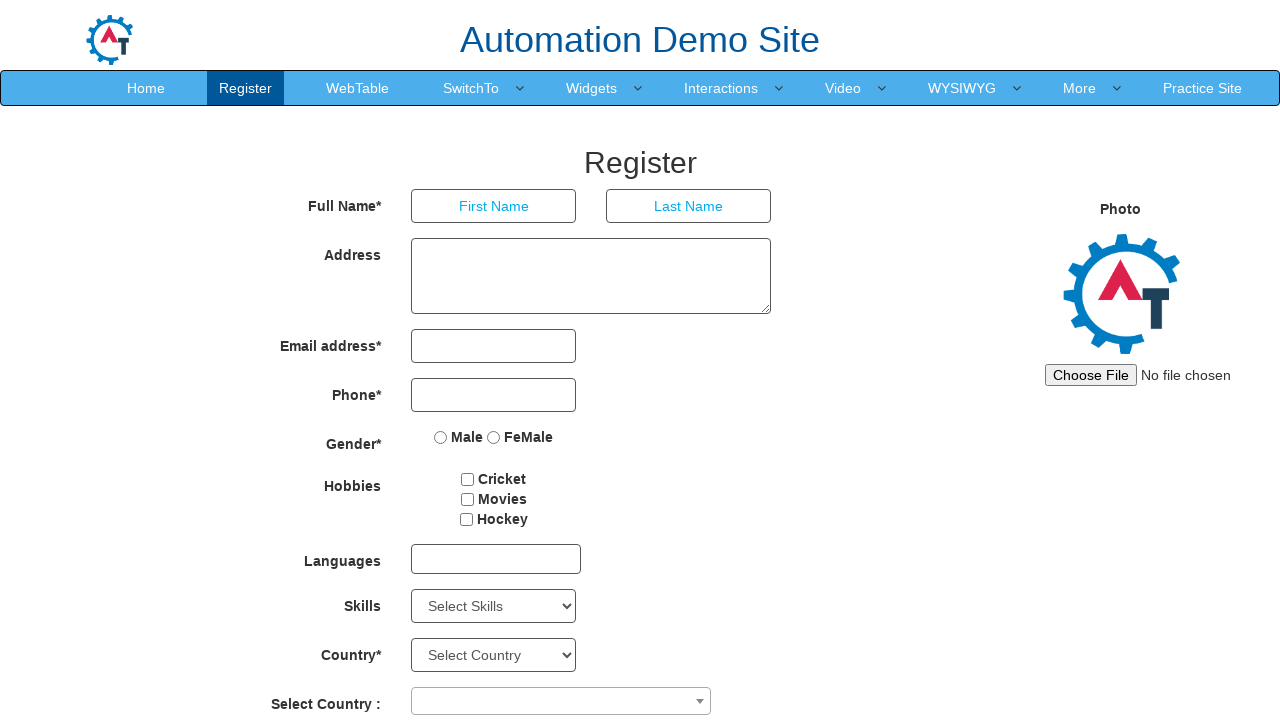

Clicked on link with partial text 'WebTa' to navigate to WebTable page at (358, 88) on a:has-text('WebTa')
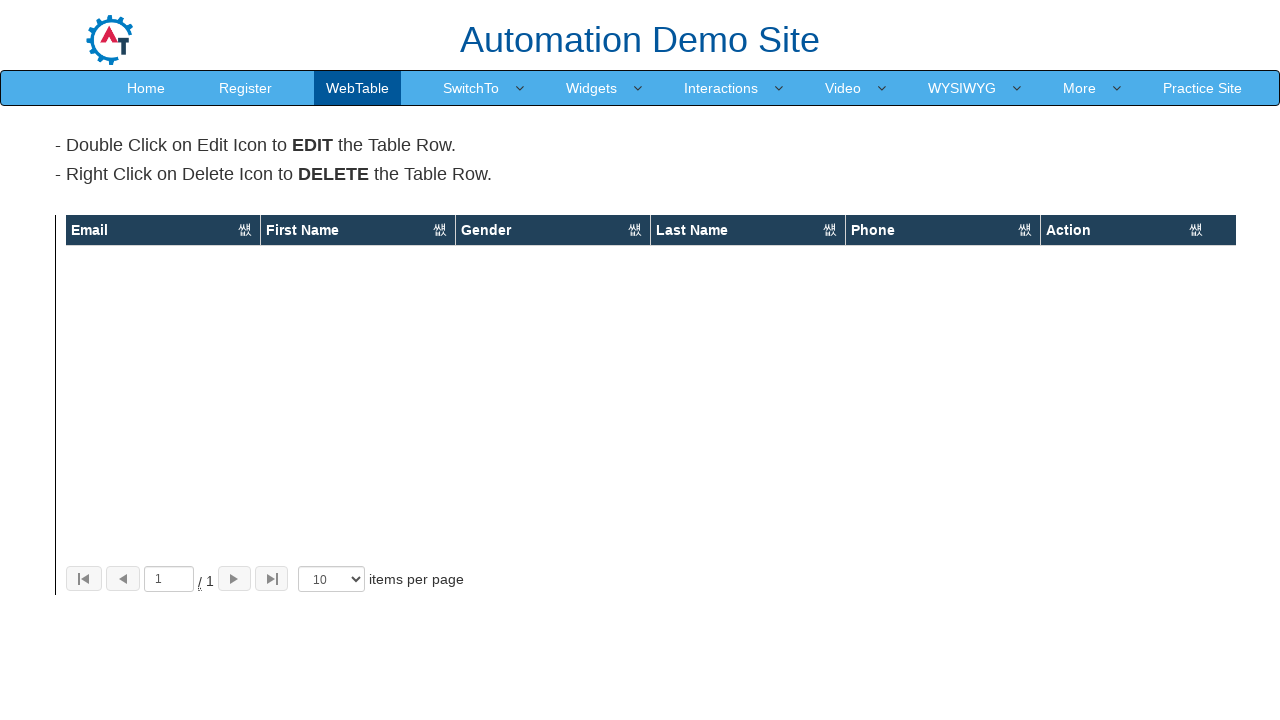

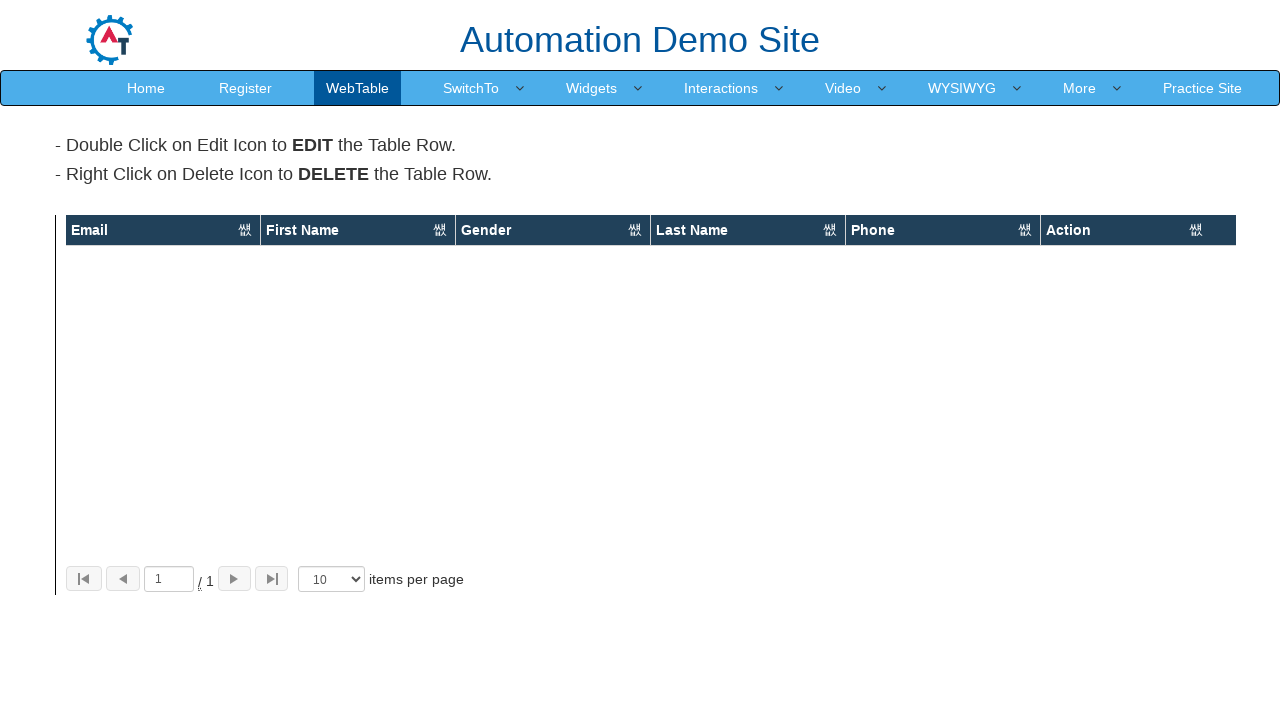